Tests the drag and drop functionality on jQuery UI demo site by navigating to the Droppable demo page and dragging an element to a drop target

Starting URL: https://jqueryui.com/

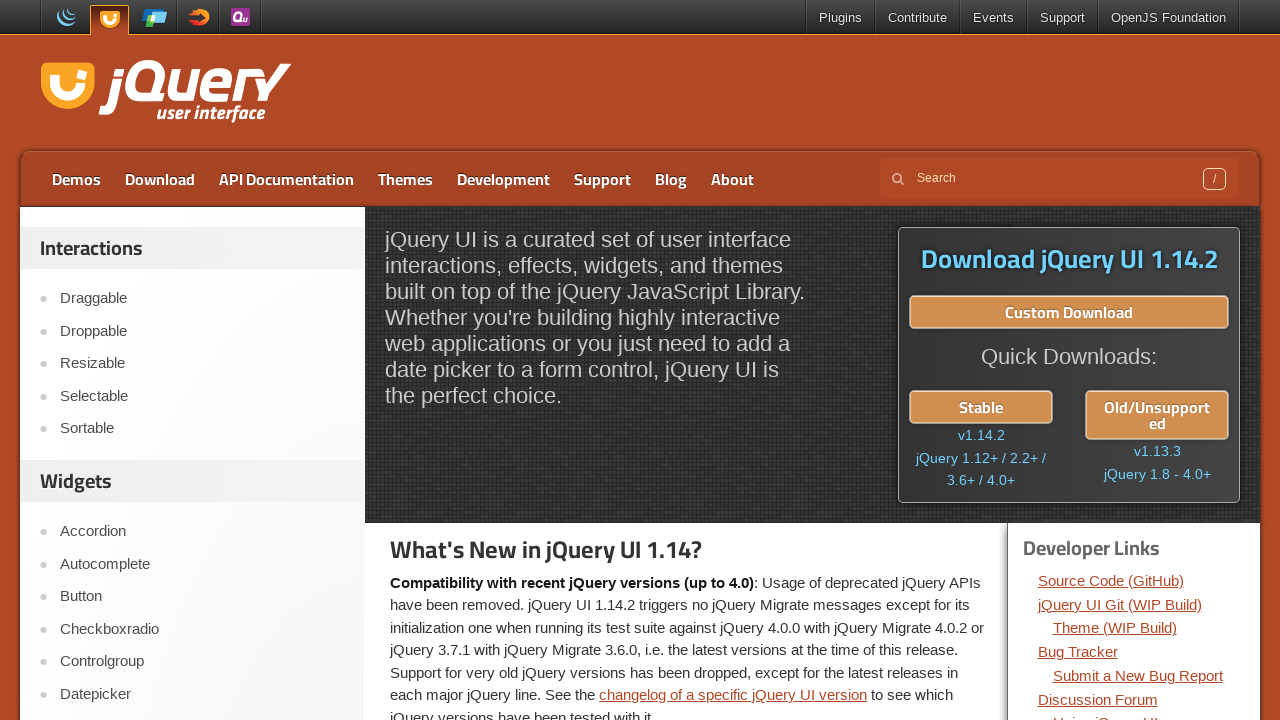

Clicked on Droppable link in sidebar at (202, 331) on #sidebar aside:first-of-type ul li:nth-child(2) a
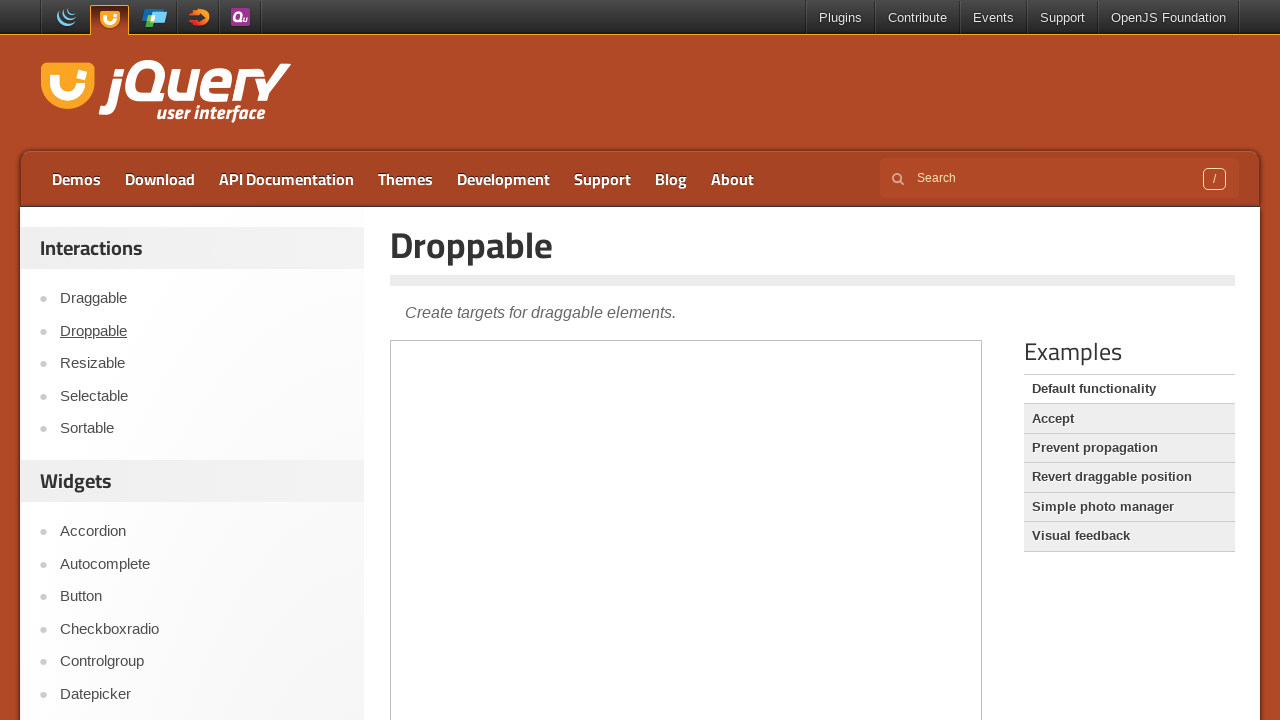

Demo frame iframe loaded
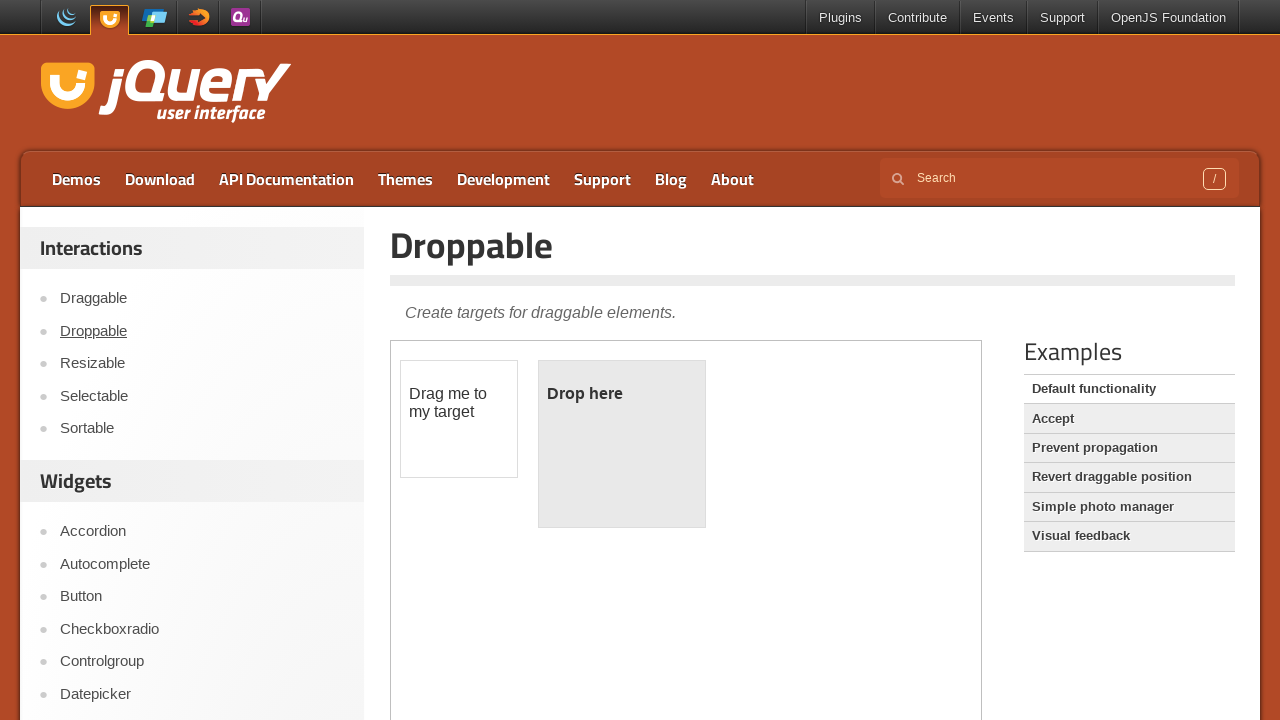

Located demo frame iframe
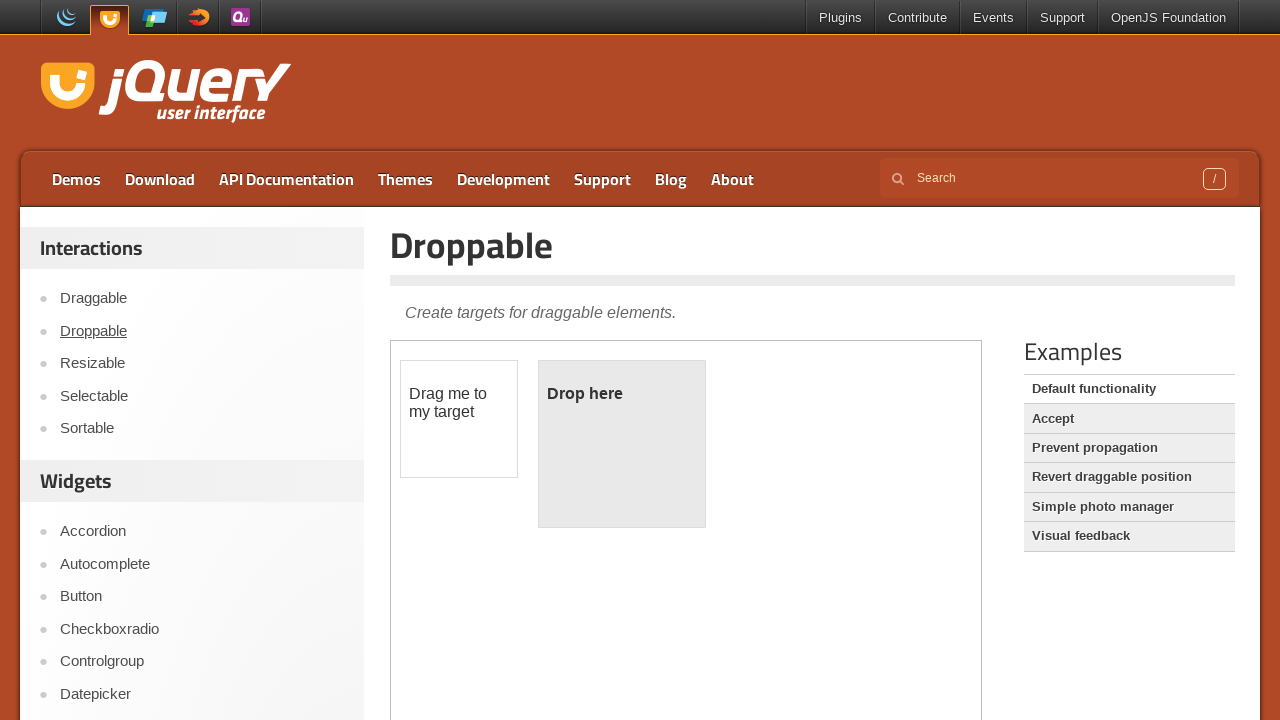

Draggable element is visible in iframe
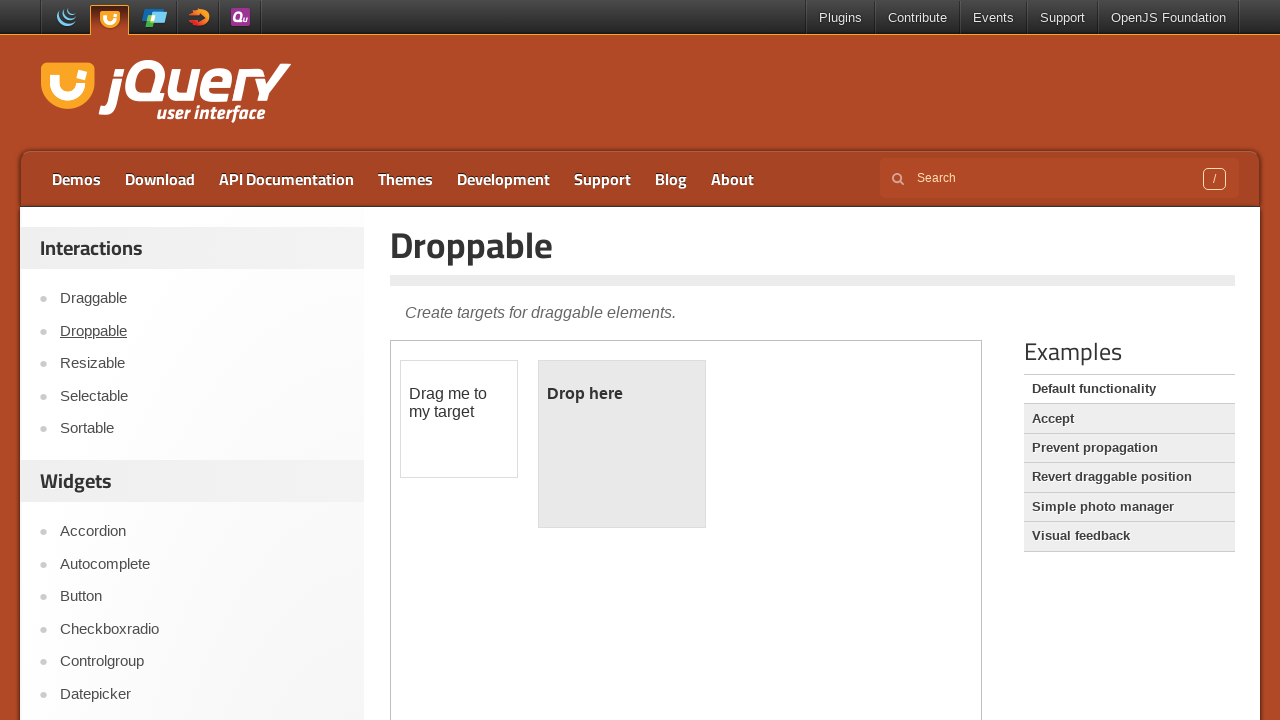

Located draggable and droppable elements
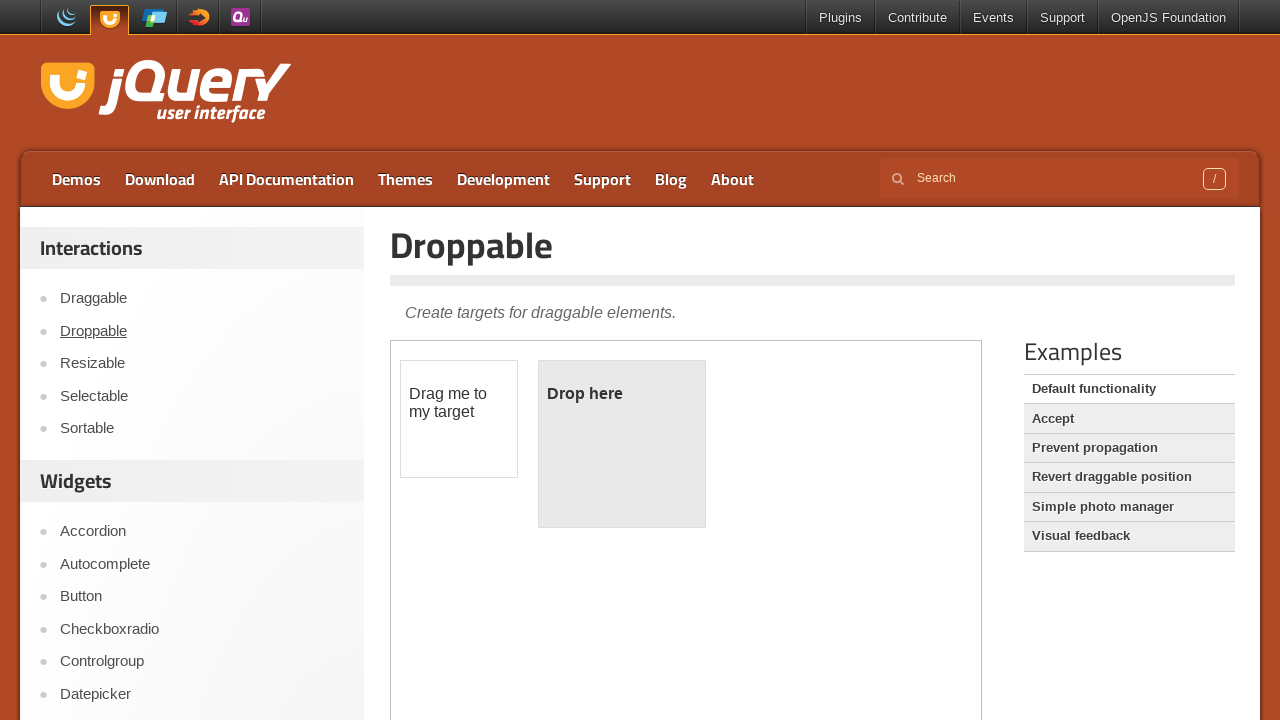

Retrieved bounding boxes for draggable and droppable elements
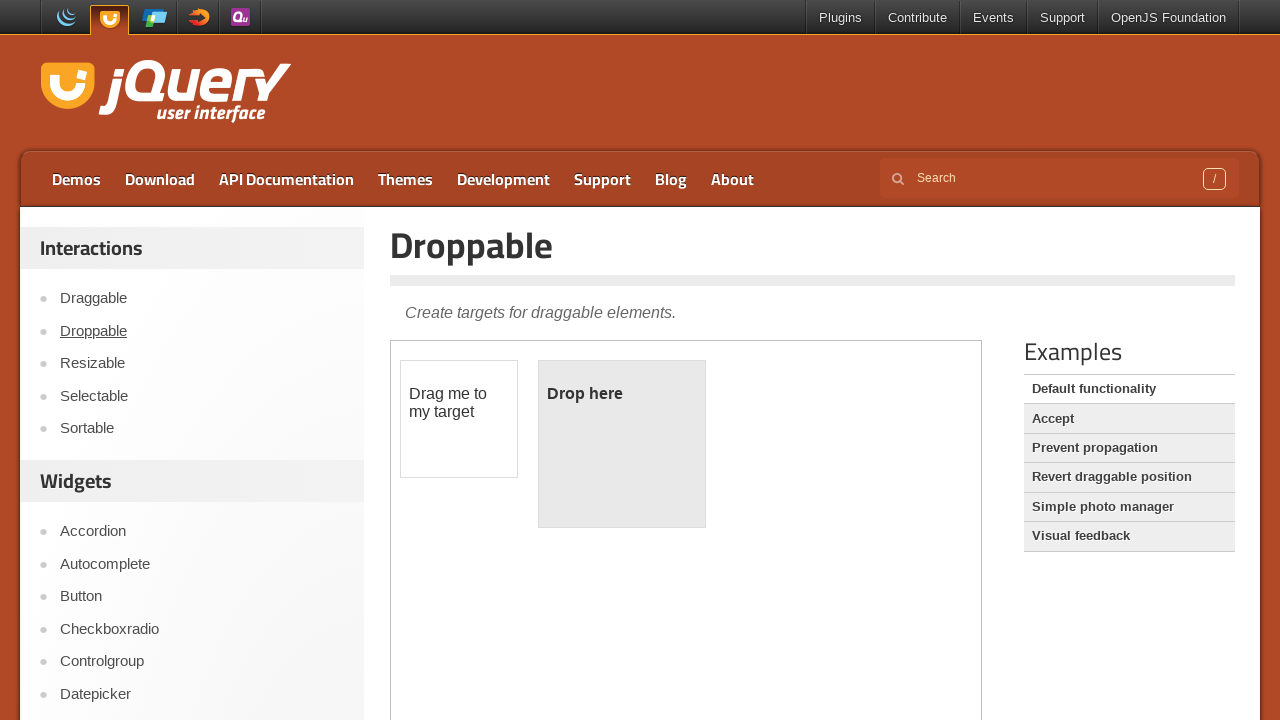

Moved mouse to center of draggable element at (459, 419)
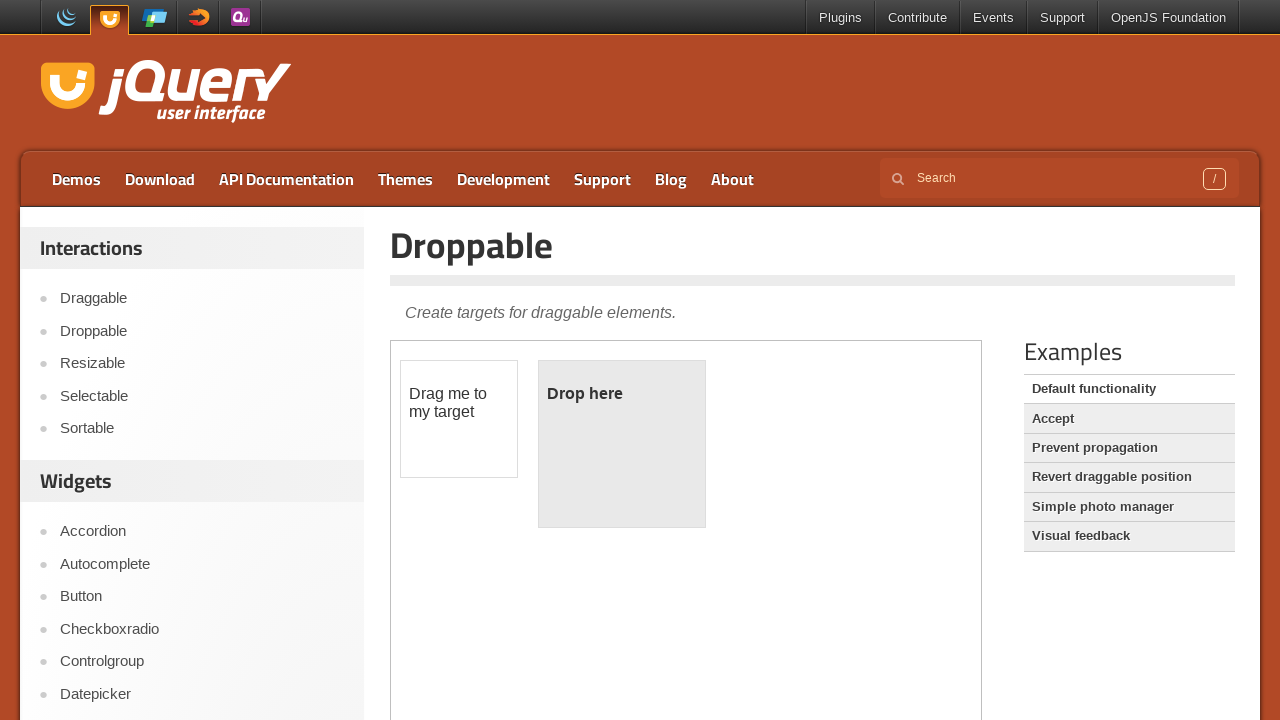

Pressed mouse button down on draggable element at (459, 419)
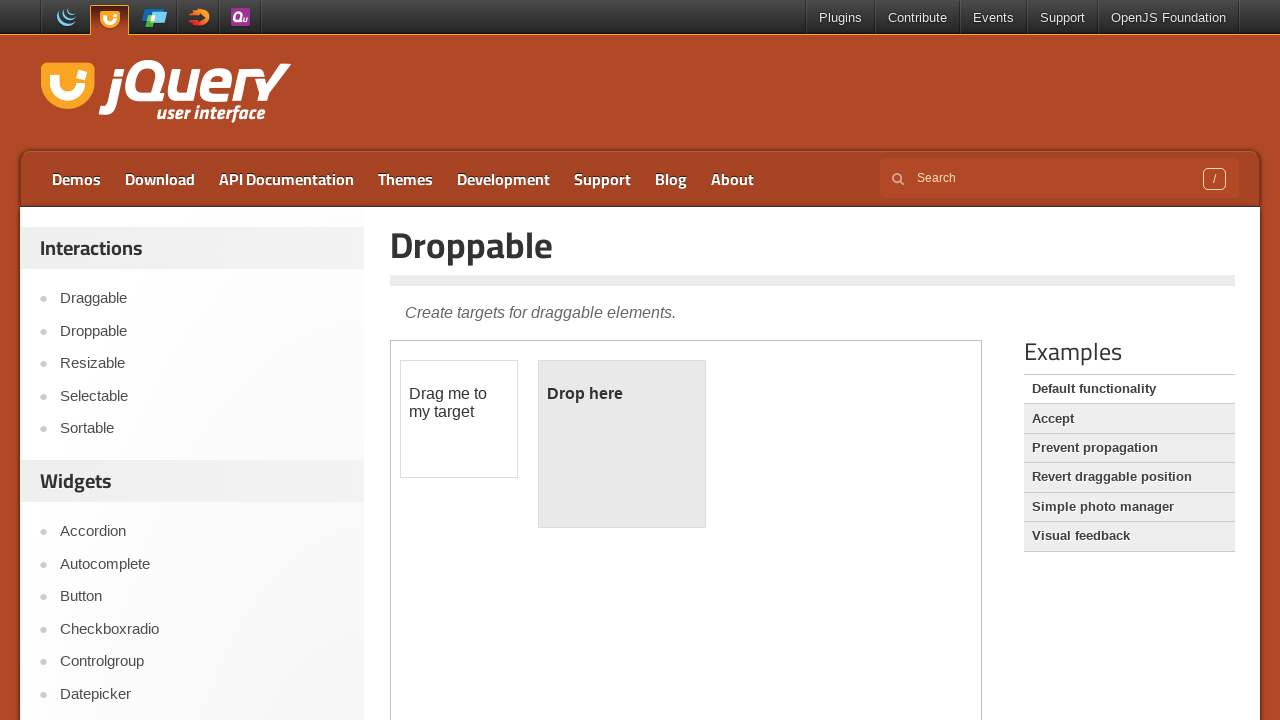

Moved mouse to center of droppable target at (622, 444)
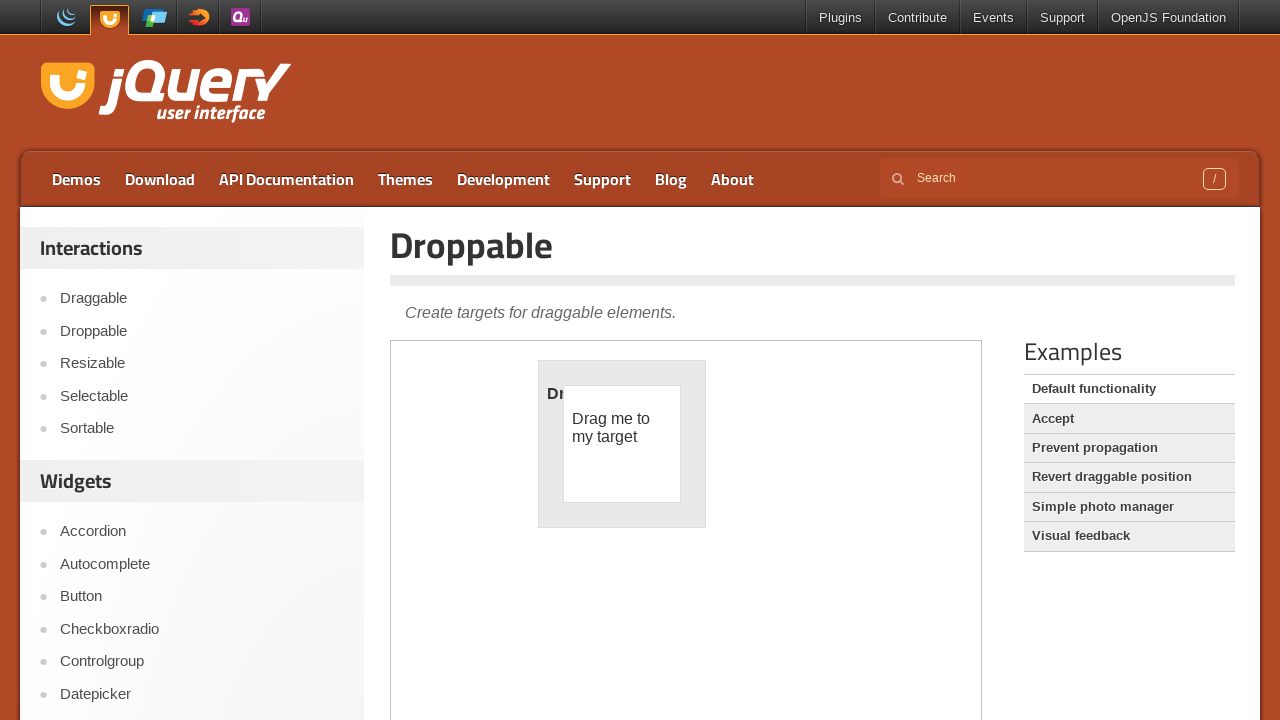

Released mouse button, completing drag and drop to target at (622, 444)
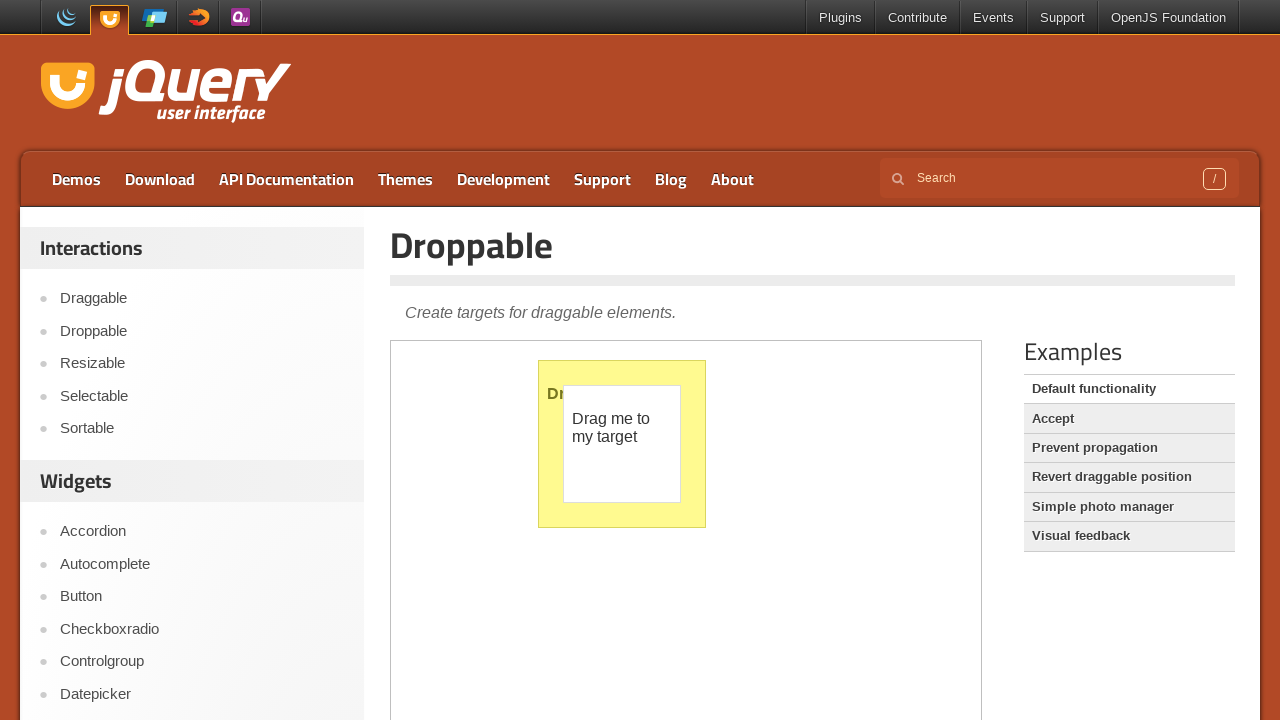

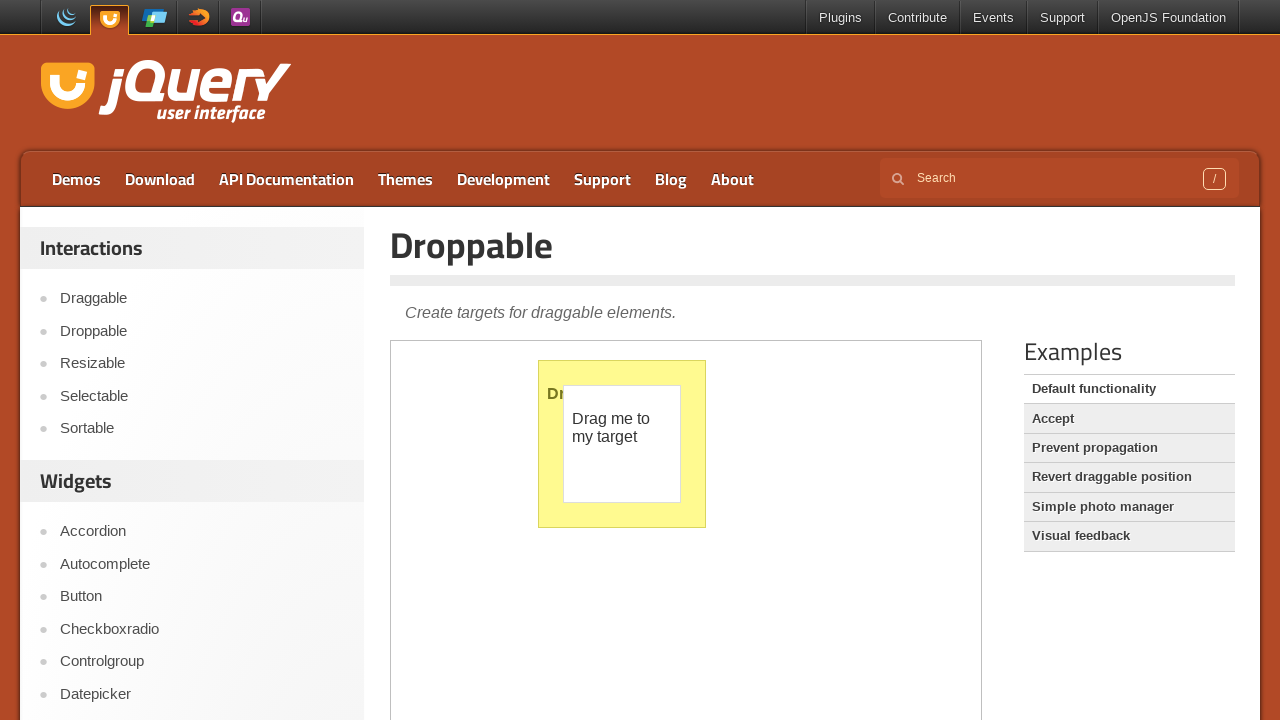